Tests that the currently applied filter is highlighted in the navigation

Starting URL: https://demo.playwright.dev/todomvc

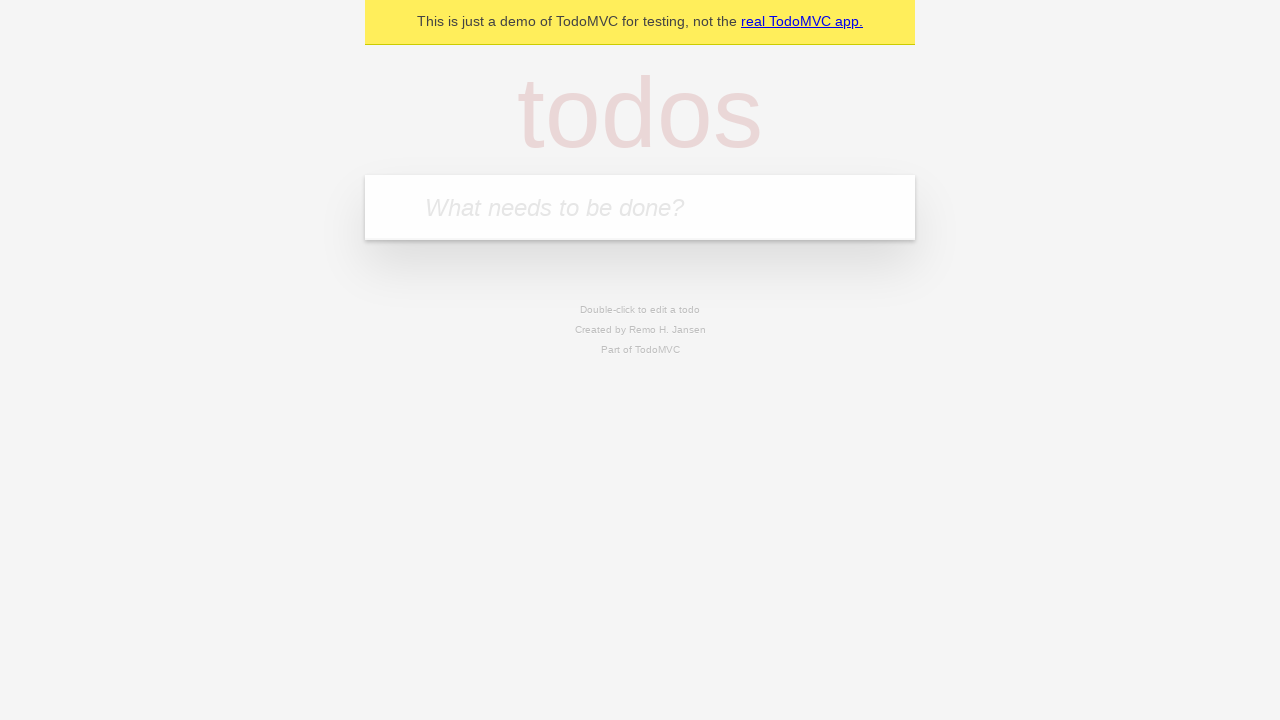

Filled todo input with 'buy some cheese' on internal:attr=[placeholder="What needs to be done?"i]
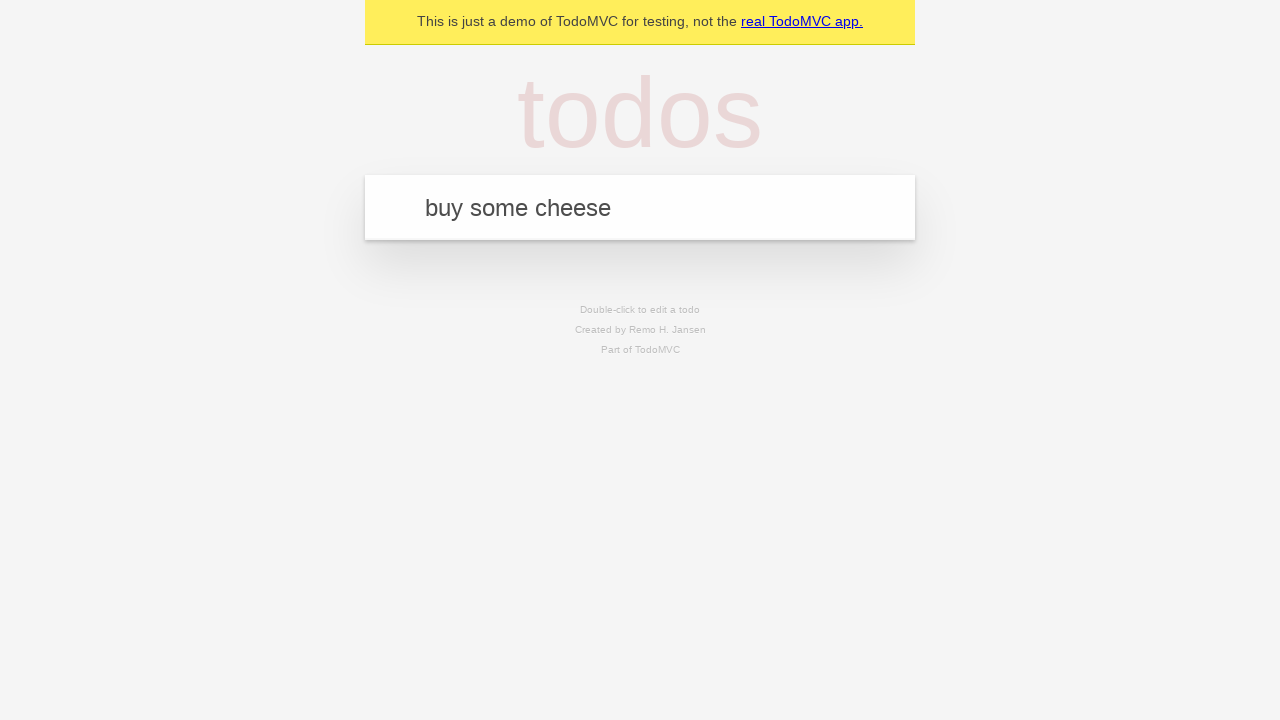

Pressed Enter to create todo 'buy some cheese' on internal:attr=[placeholder="What needs to be done?"i]
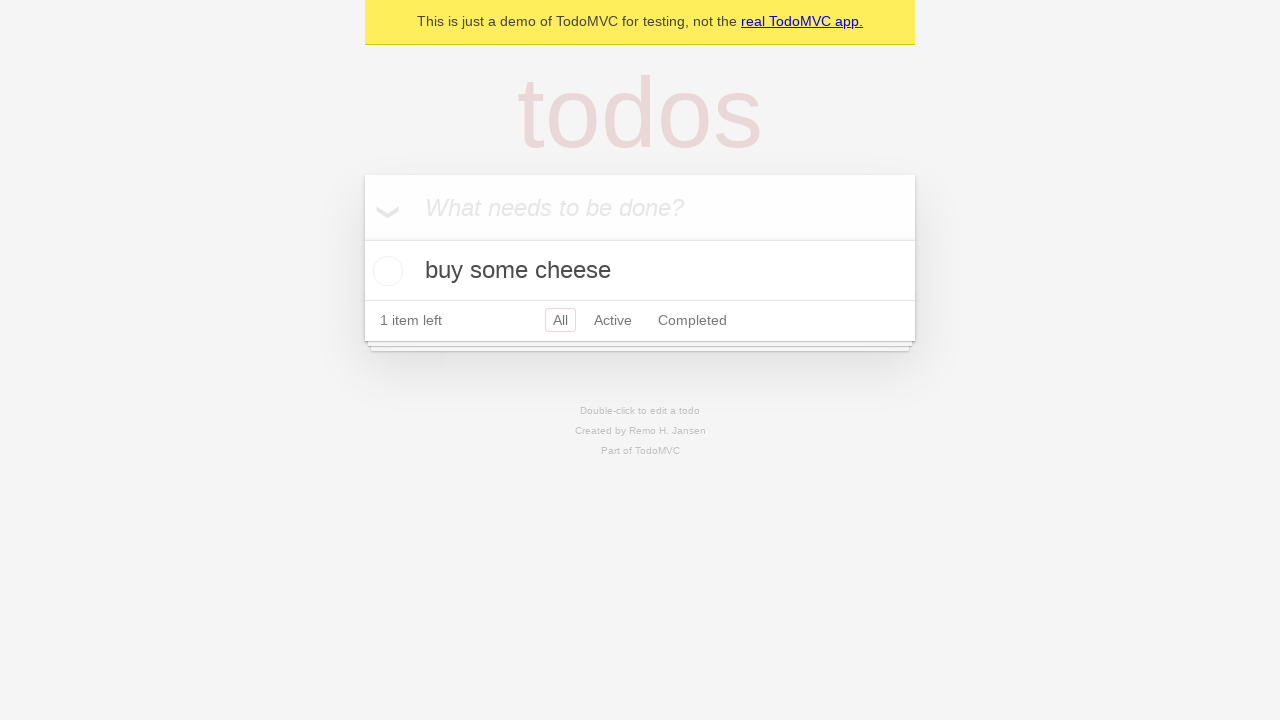

Filled todo input with 'feed the cat' on internal:attr=[placeholder="What needs to be done?"i]
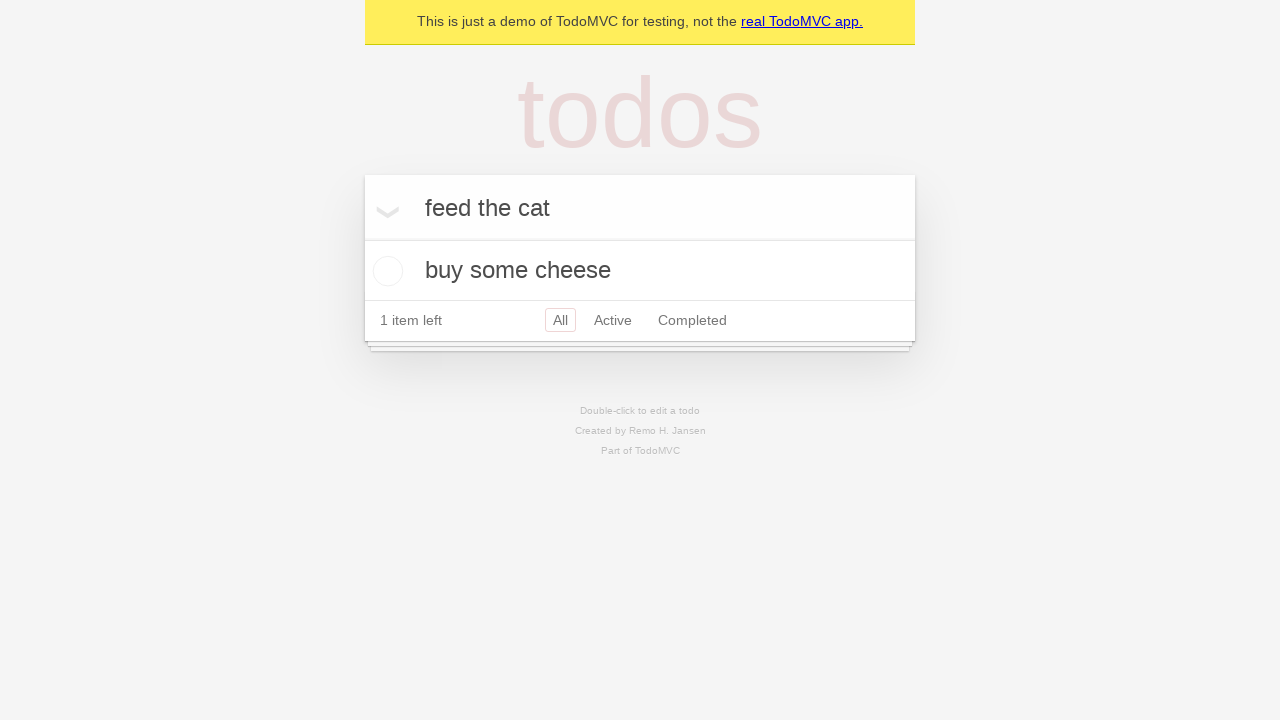

Pressed Enter to create todo 'feed the cat' on internal:attr=[placeholder="What needs to be done?"i]
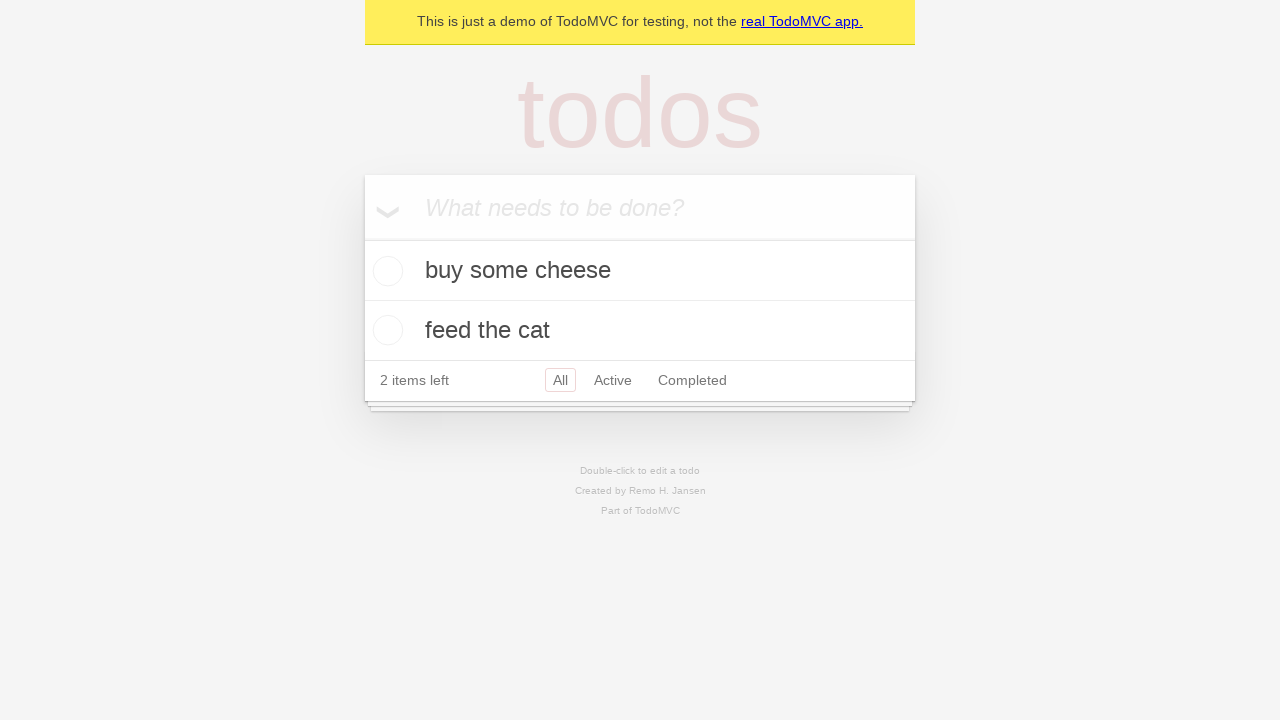

Filled todo input with 'book a doctors appointment' on internal:attr=[placeholder="What needs to be done?"i]
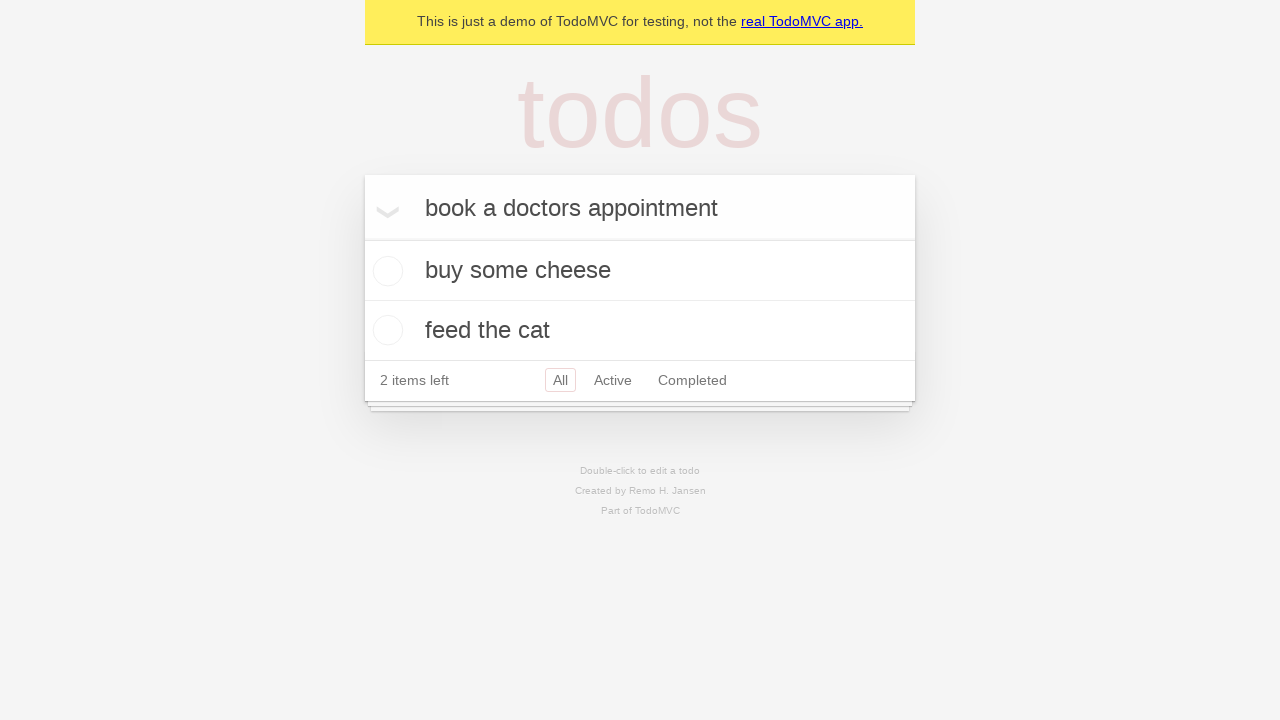

Pressed Enter to create todo 'book a doctors appointment' on internal:attr=[placeholder="What needs to be done?"i]
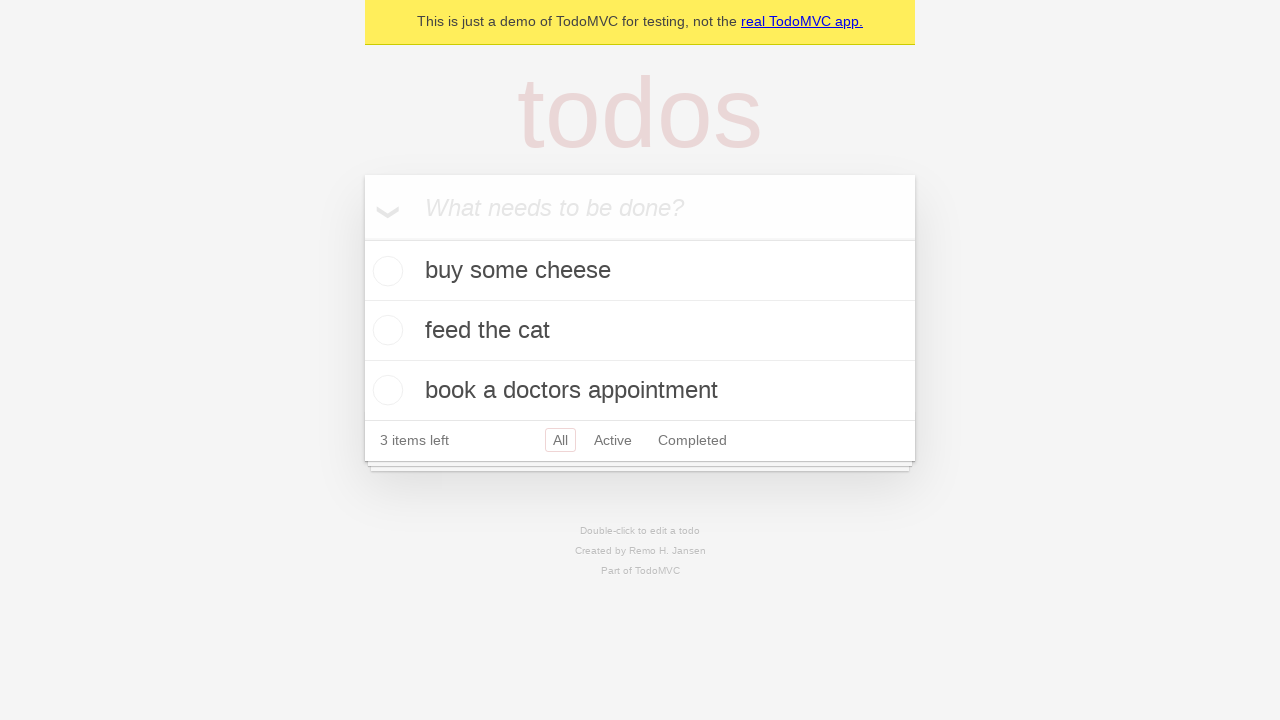

Waited for todo items to appear
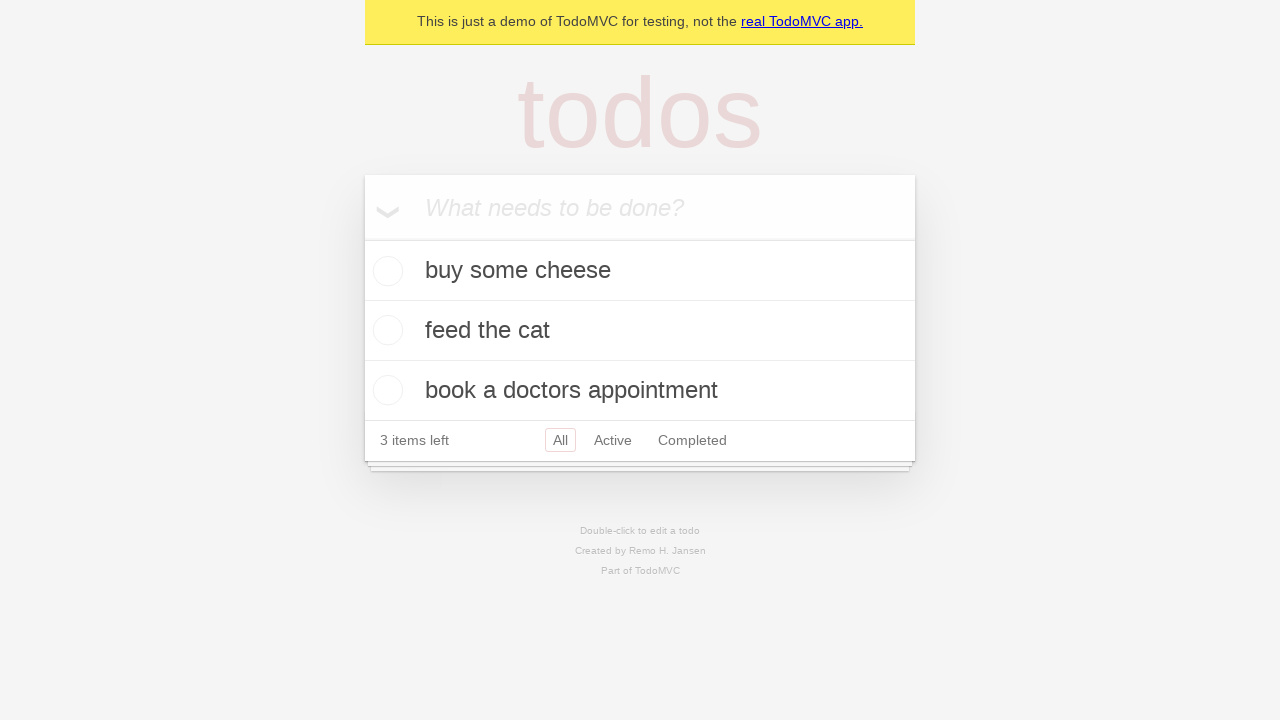

Clicked Active filter in navigation at (613, 440) on internal:role=link[name="Active"i]
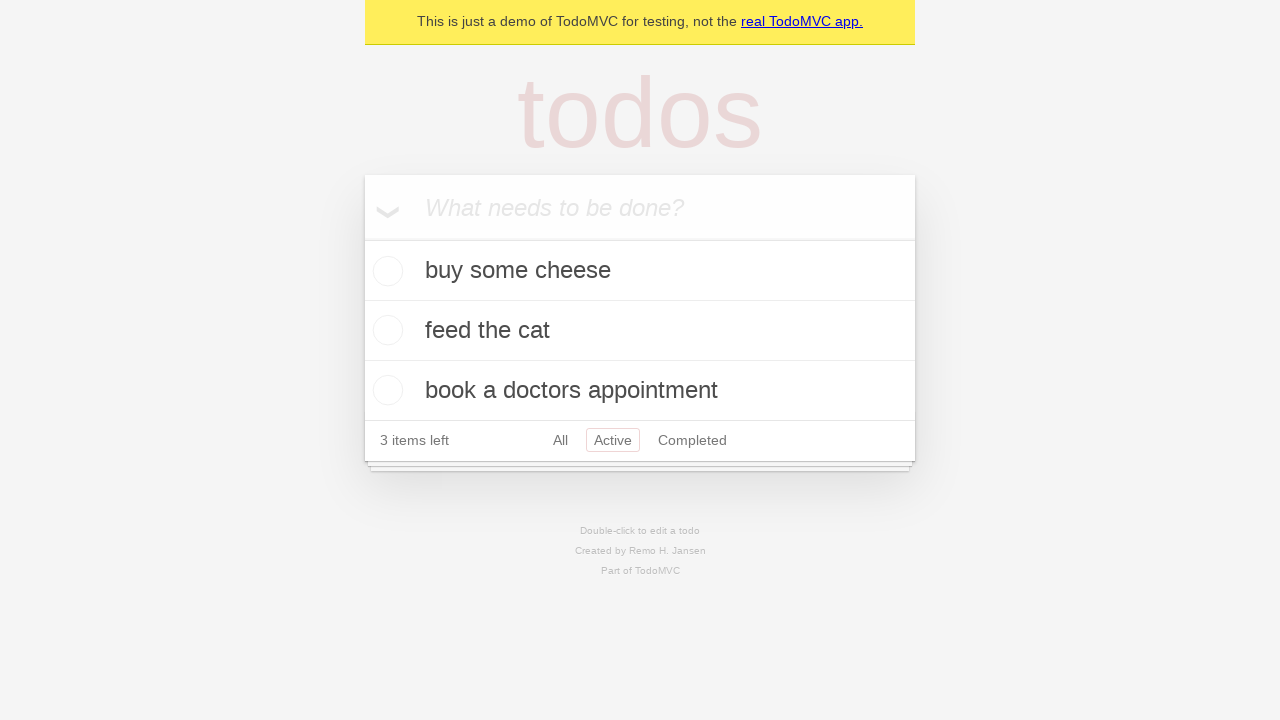

Clicked Completed filter in navigation at (692, 440) on internal:role=link[name="Completed"i]
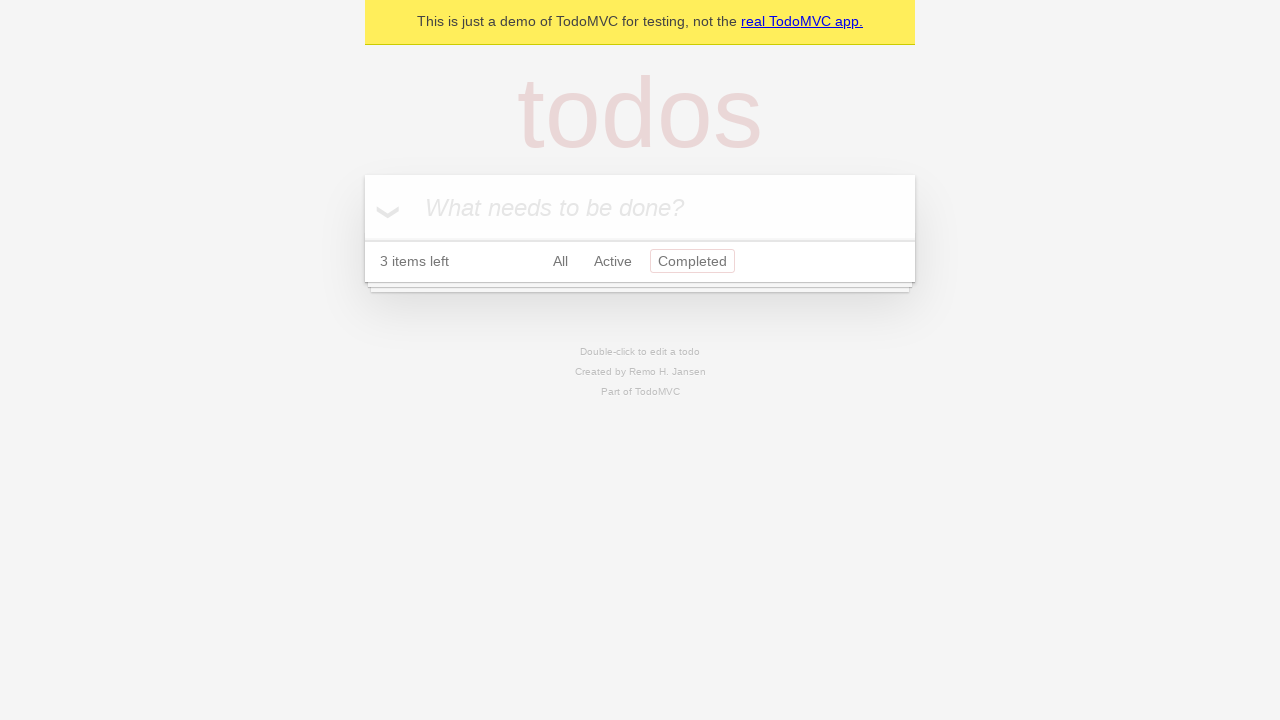

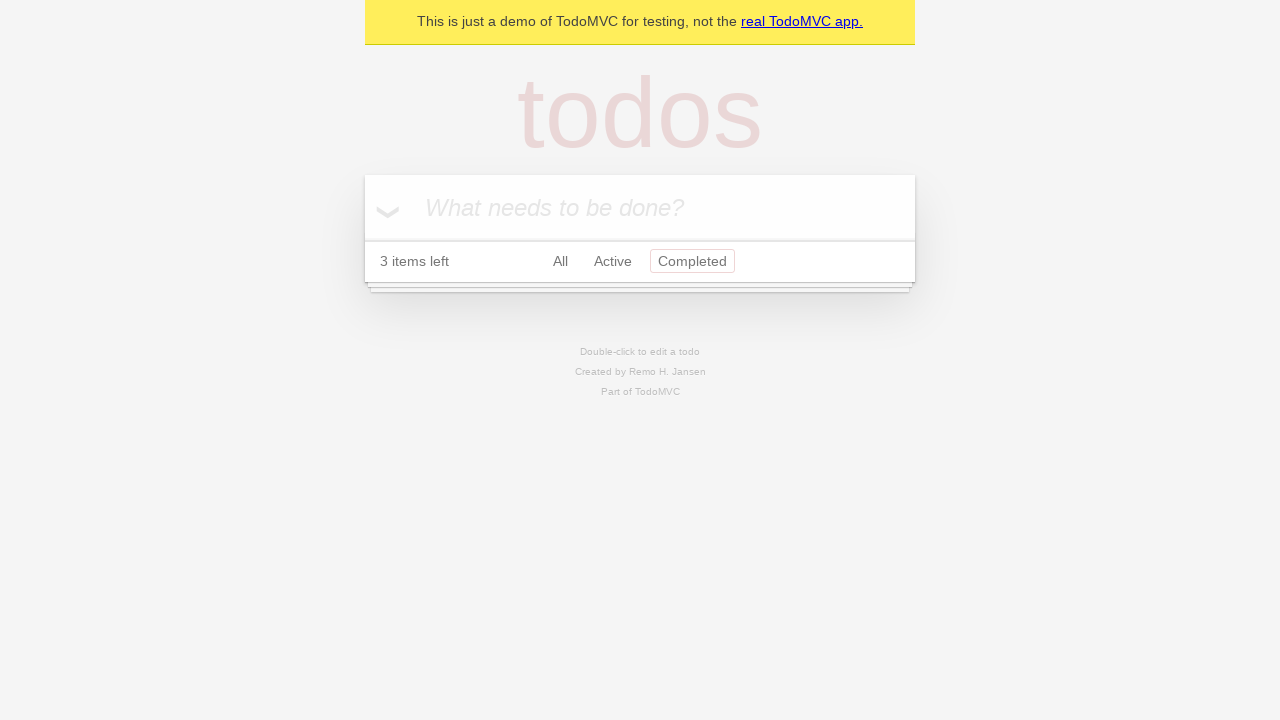